Tests window handling functionality by clicking a link that opens a new window, switching between windows, and extracting text from each window

Starting URL: https://the-internet.herokuapp.com/windows

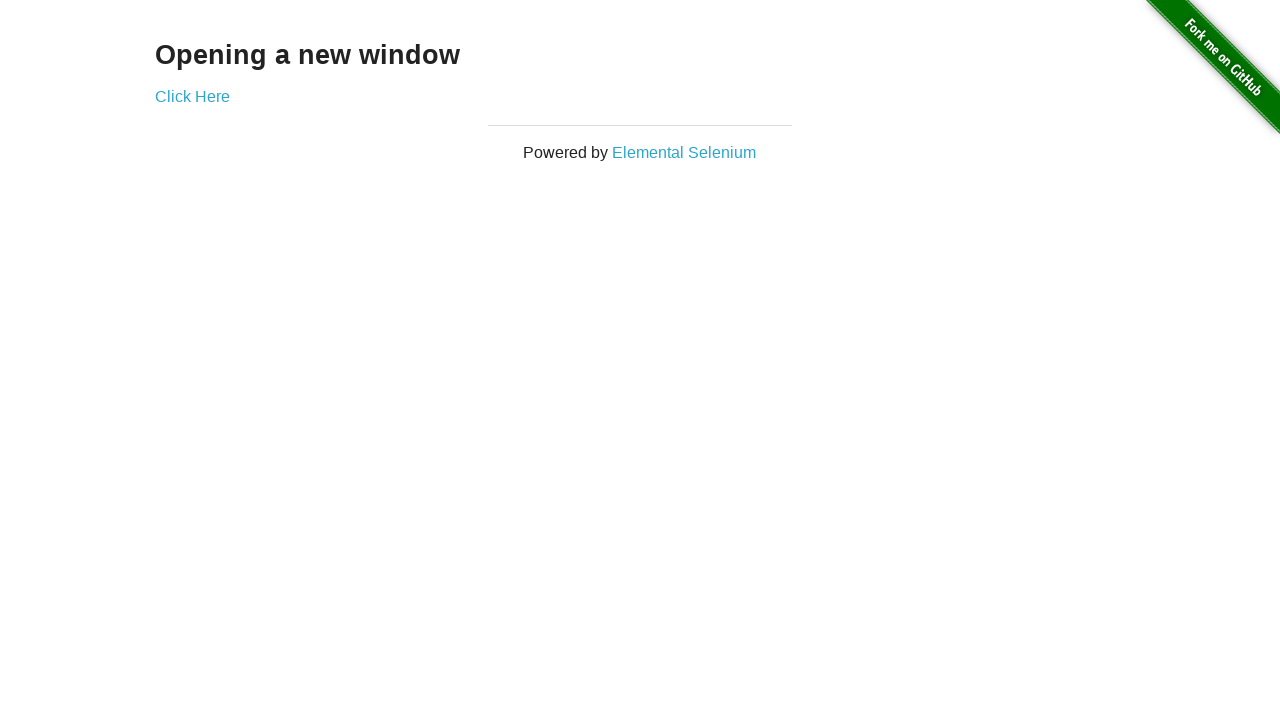

Clicked link to open a new window at (192, 96) on div[class='example'] a
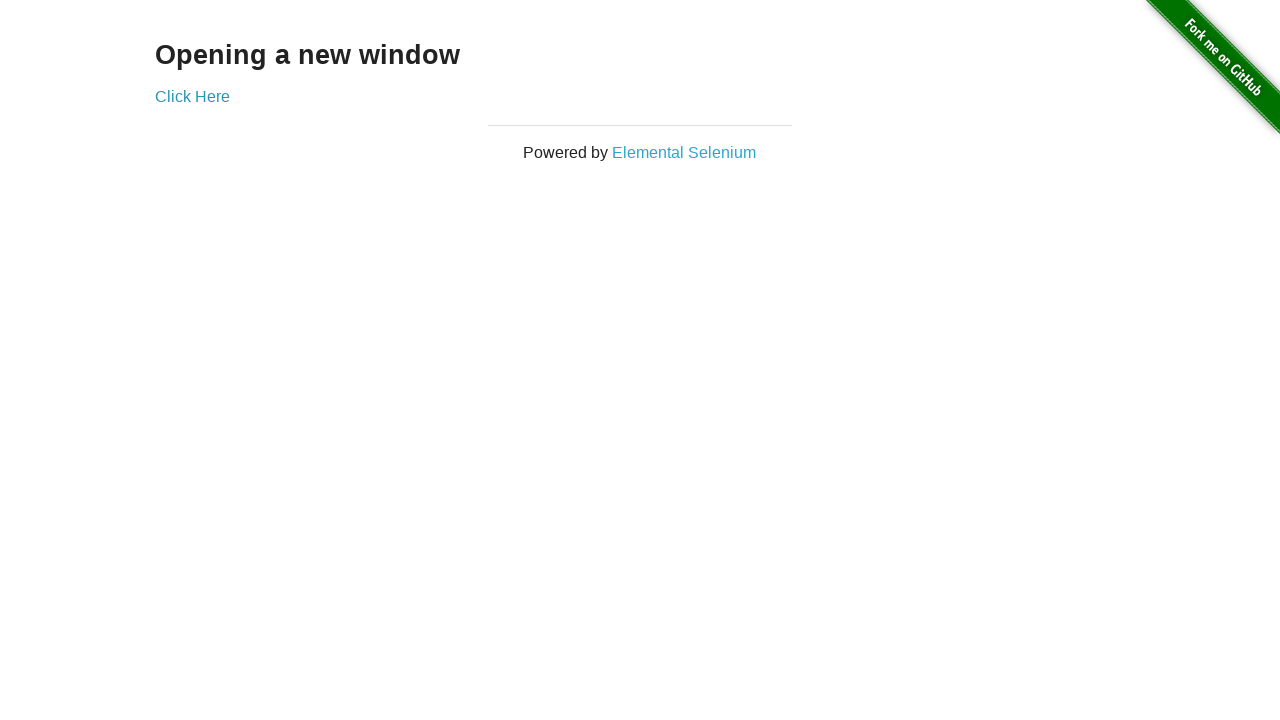

Captured new window/page object
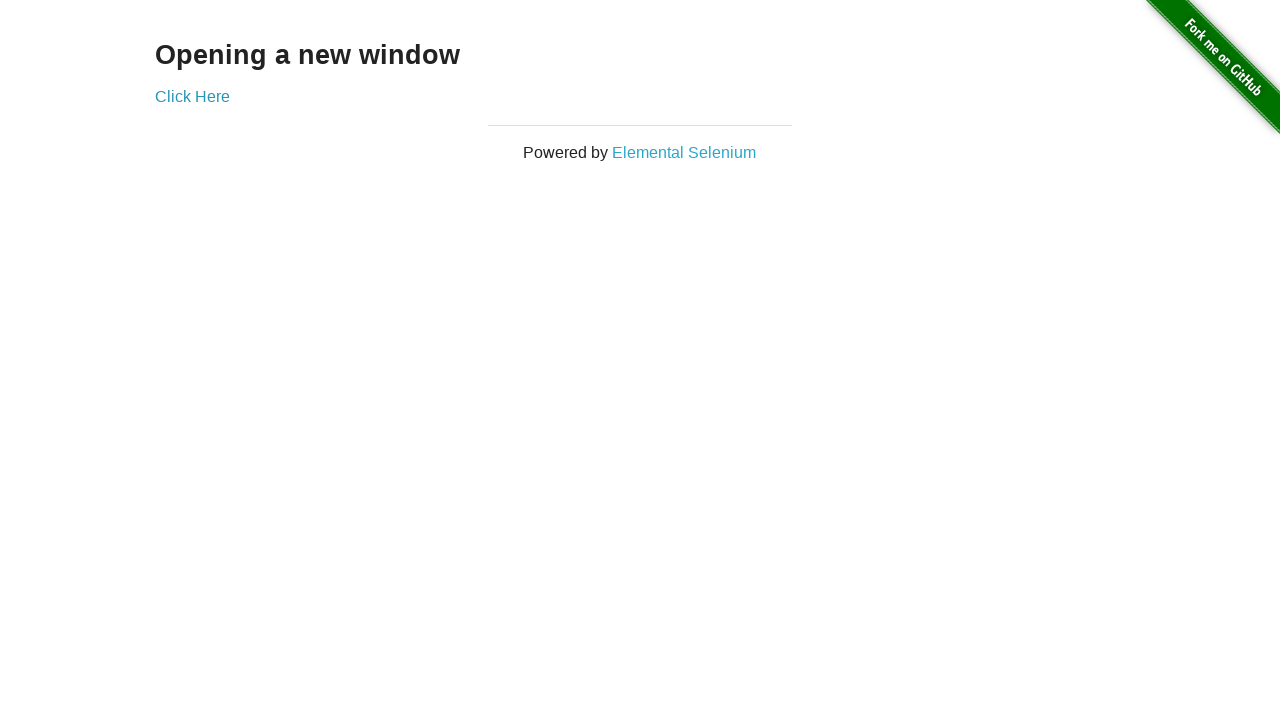

Extracted text from new window: New Window
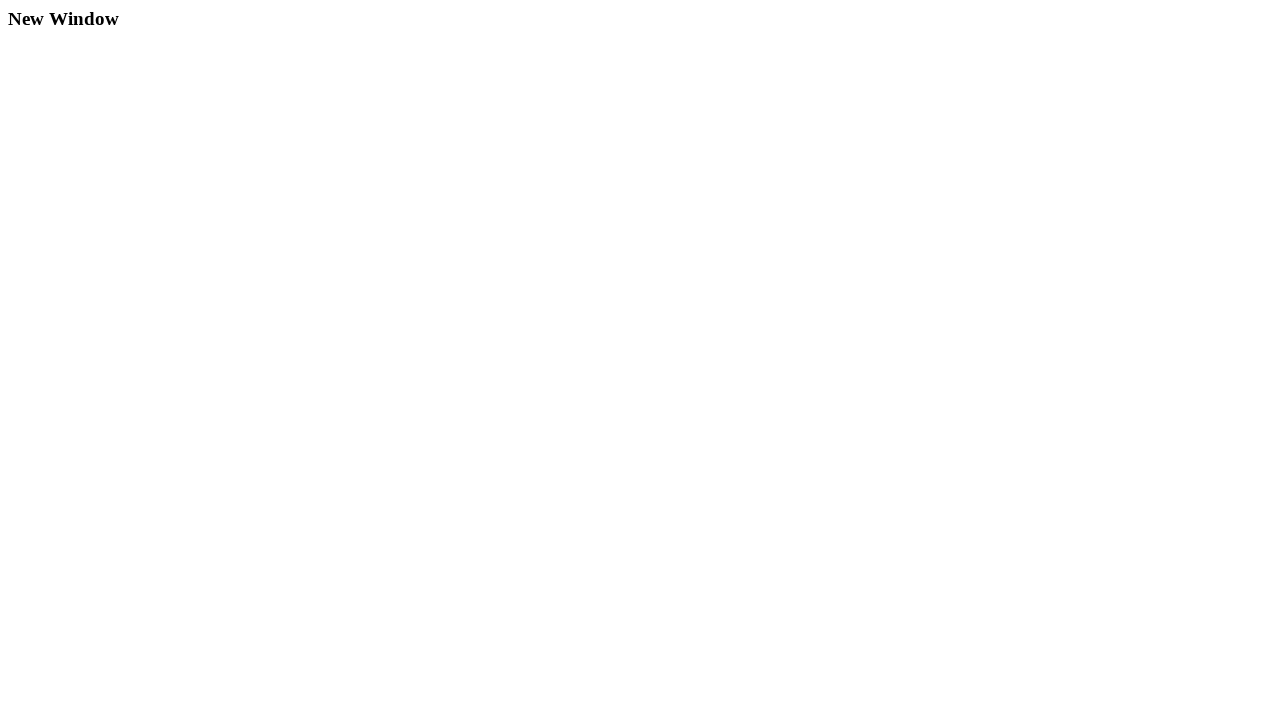

Extracted text from original window: Opening a new window
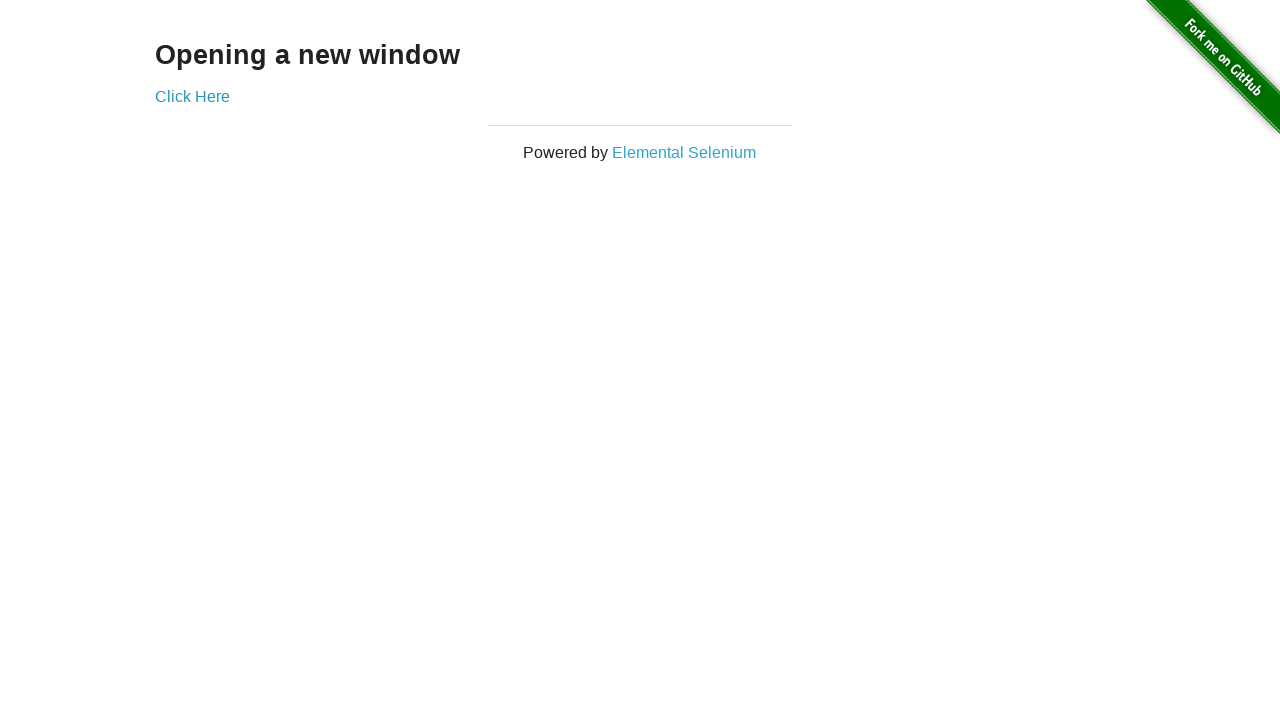

Closed the new window
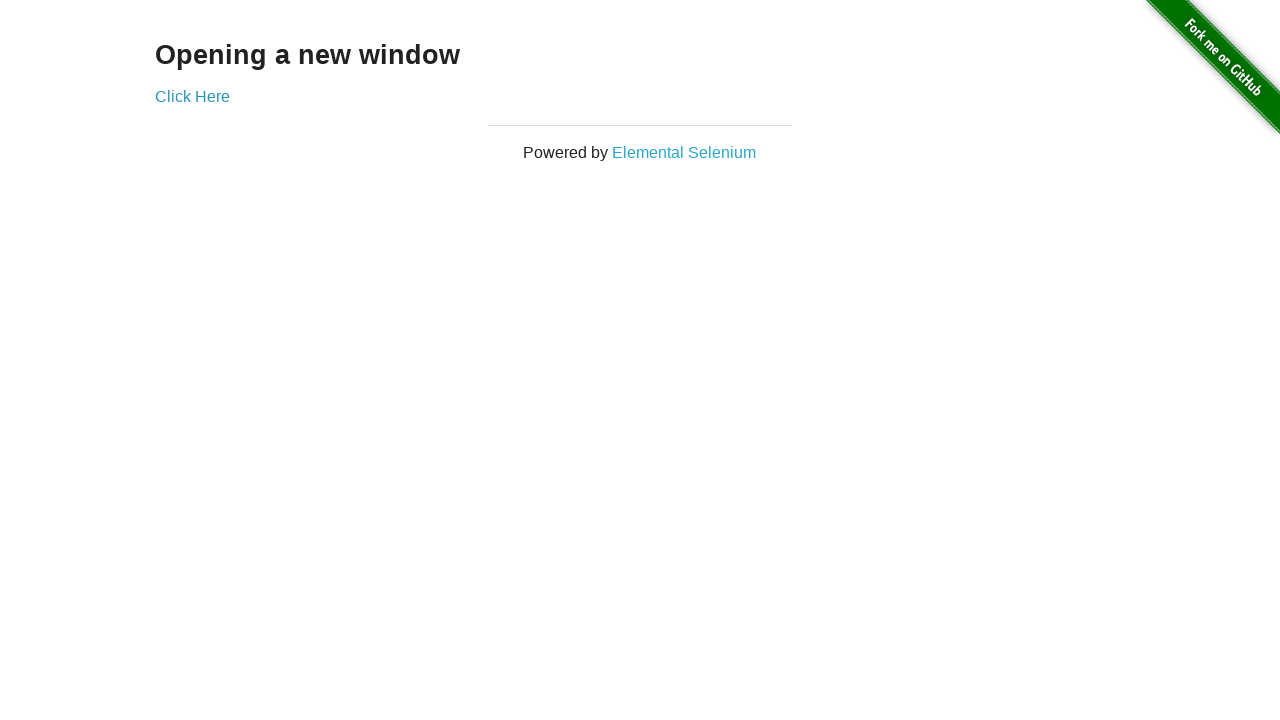

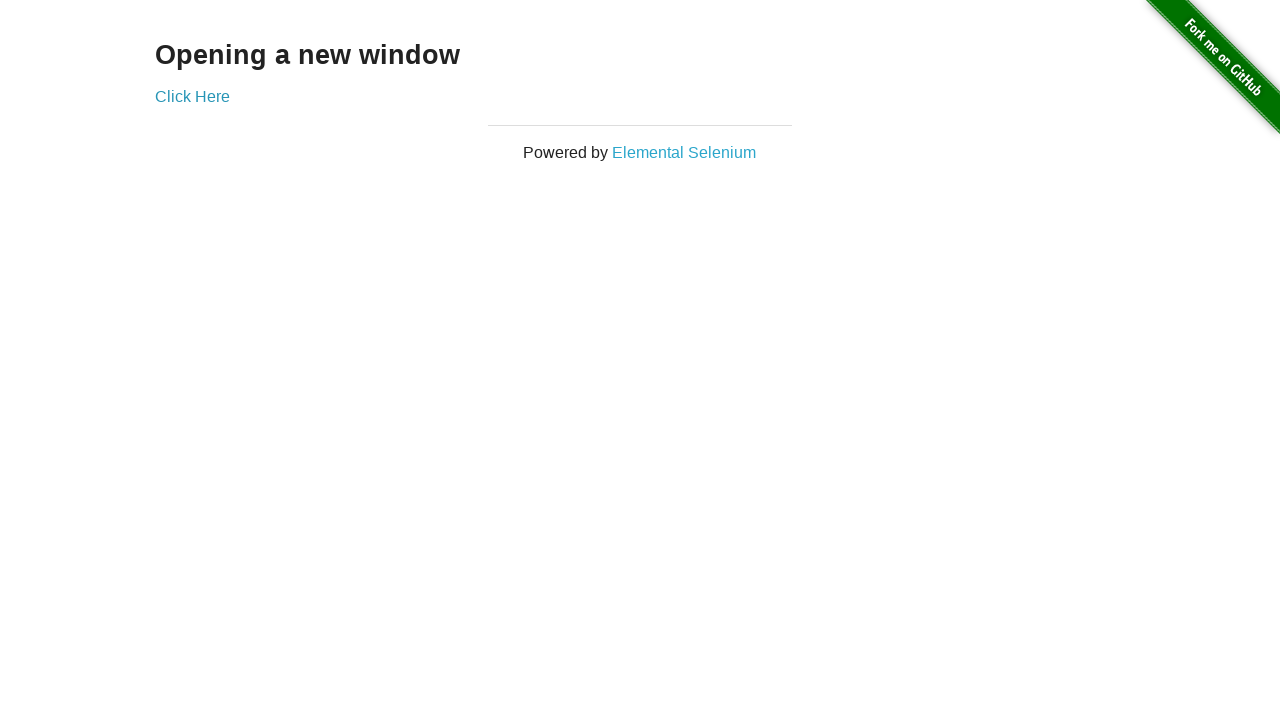